Tests SpiceJet calendar functionality by opening the date picker, navigating through months, and selecting a specific date in January 2023

Starting URL: https://www.spicejet.com/

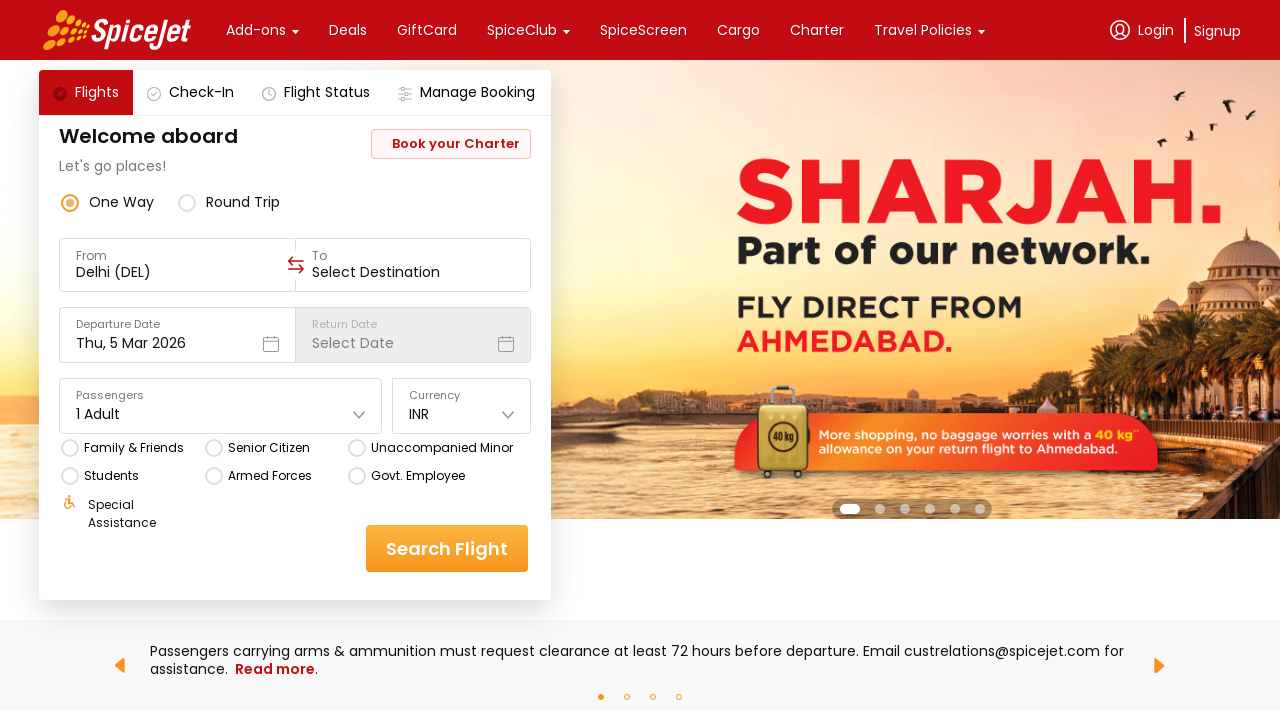

Clicked on calendar widget to open date picker at (270, 344) on (//div[@class='css-1dbjc4n r-1awozwy r-18u37iz r-1wtj0ep']/div[@class='css-1dbjc
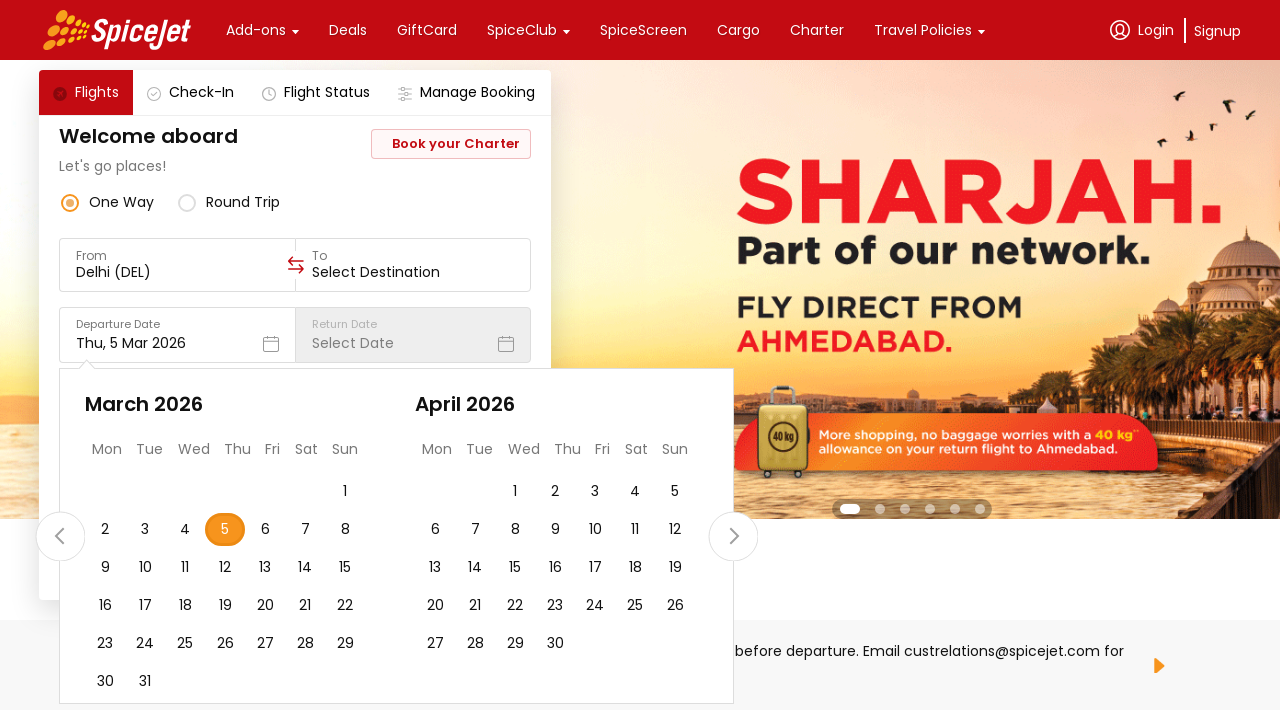

Waited for calendar to load
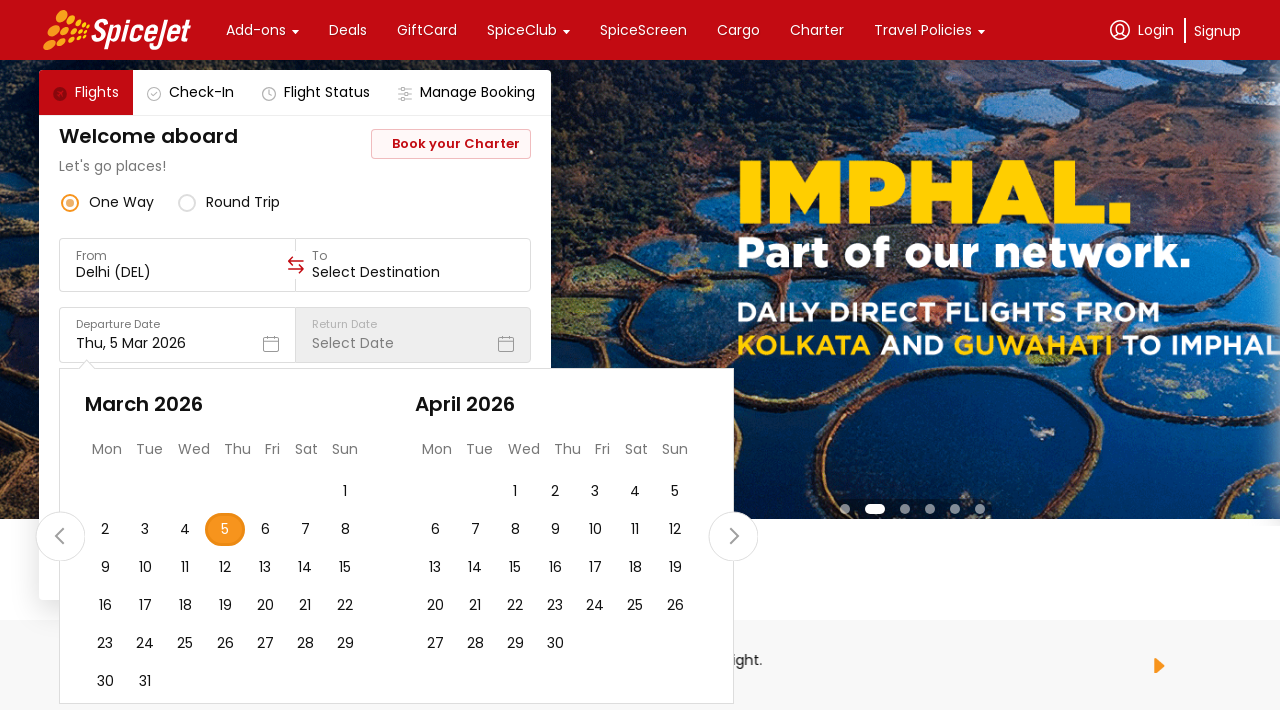

Retrieved all month titles from calendar
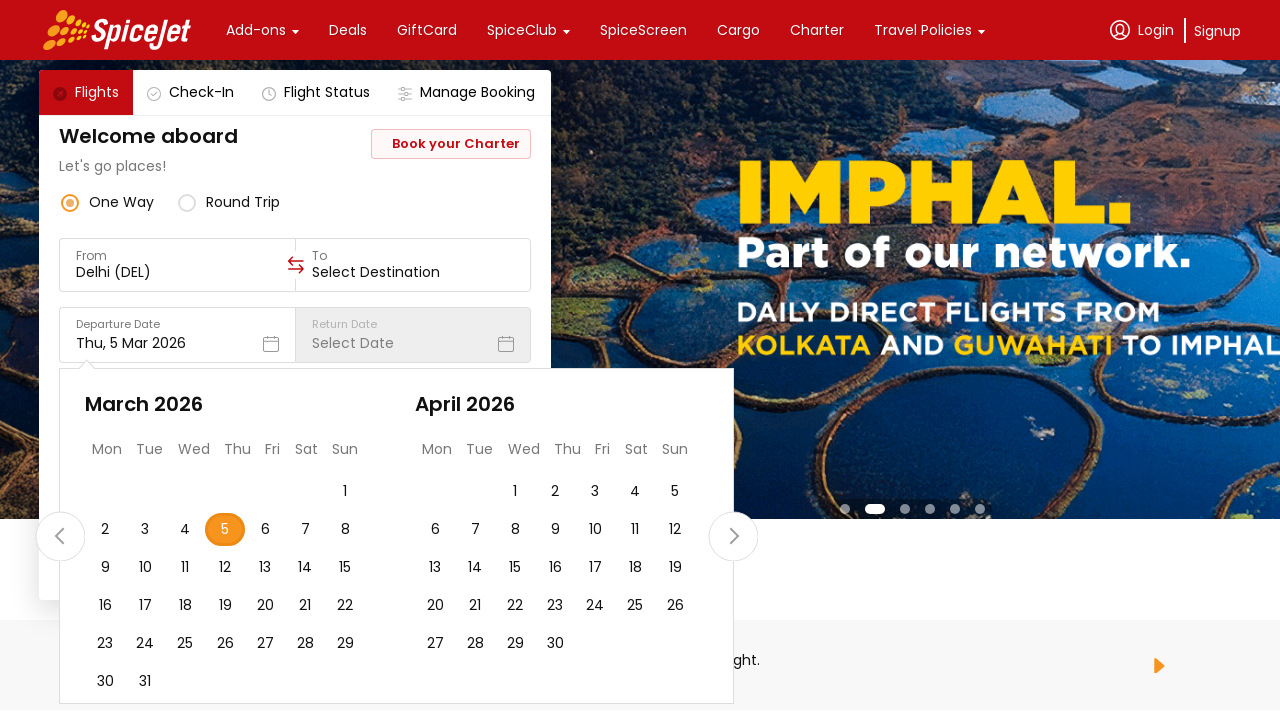

Checking month: February 2026
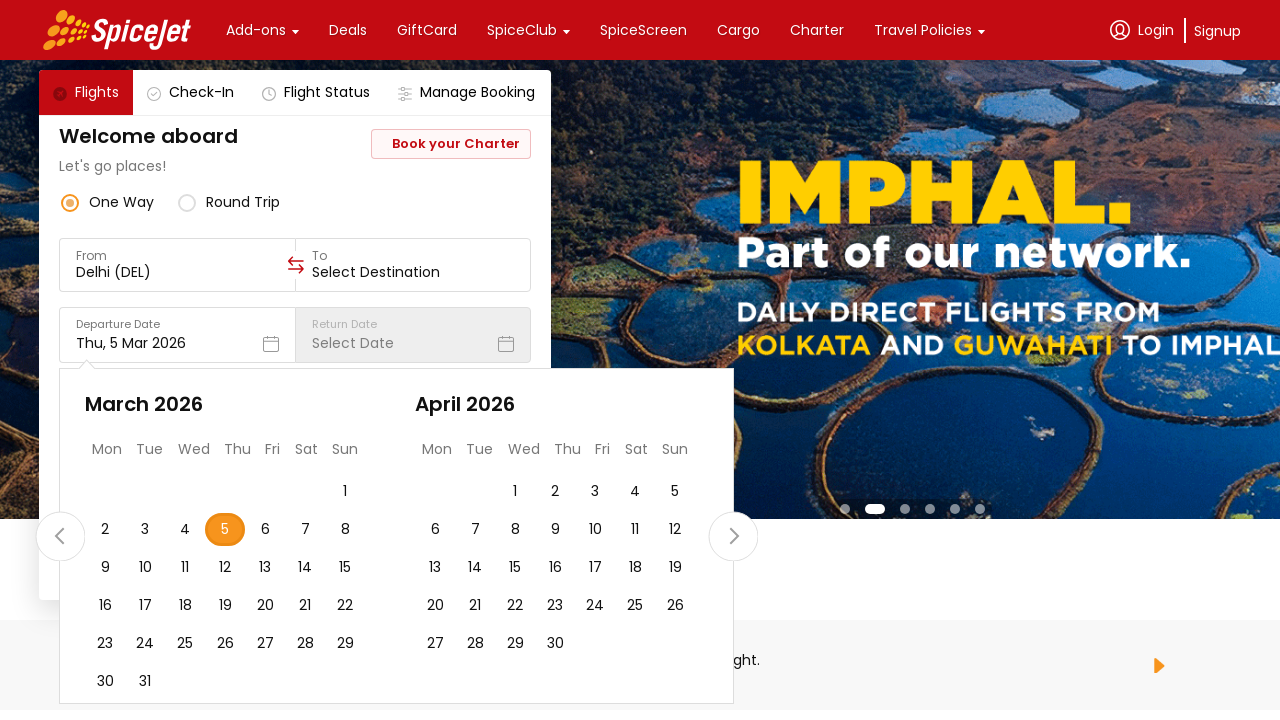

Checking month: March 2026
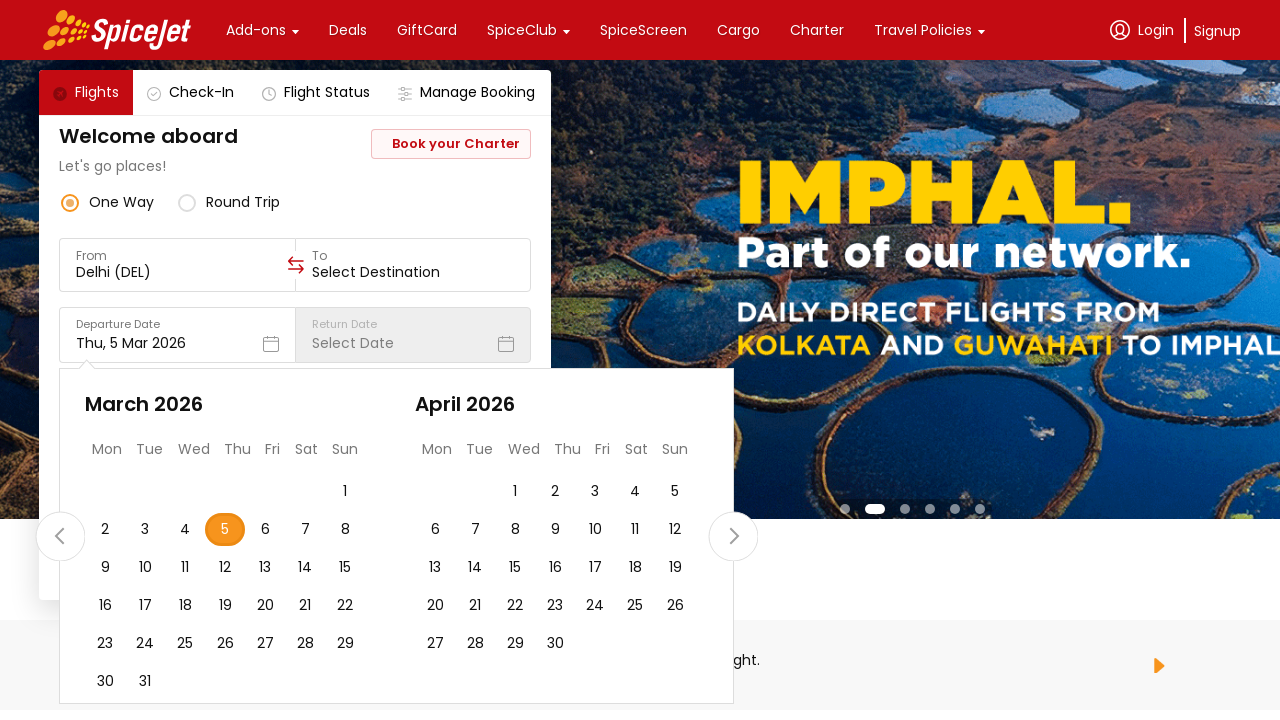

Checking month: April 2026
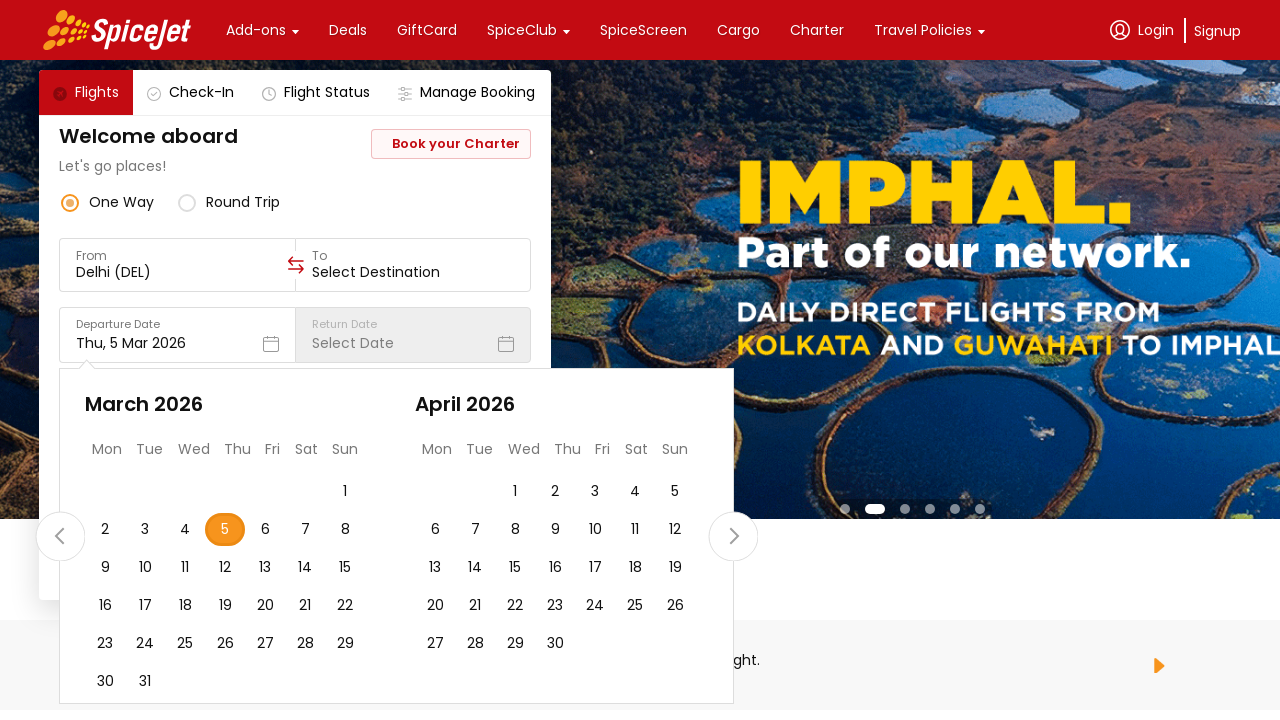

Checking month: May 2026
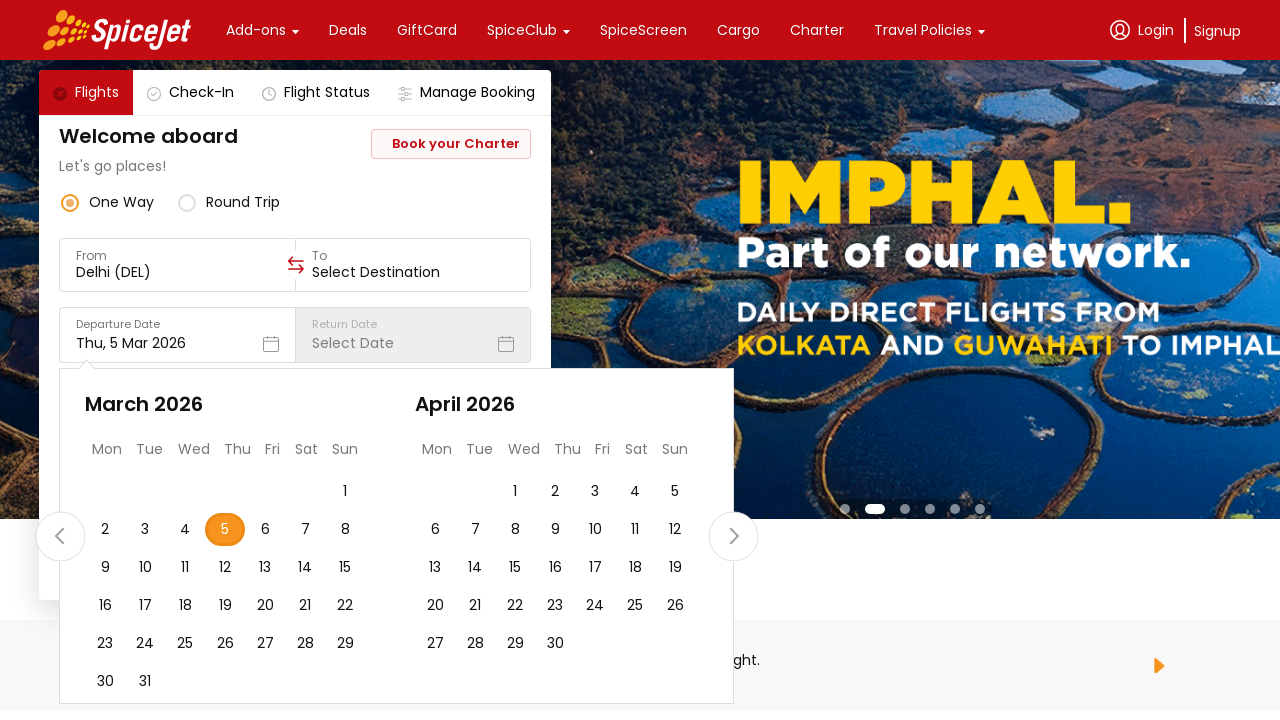

Checking month: June 2026
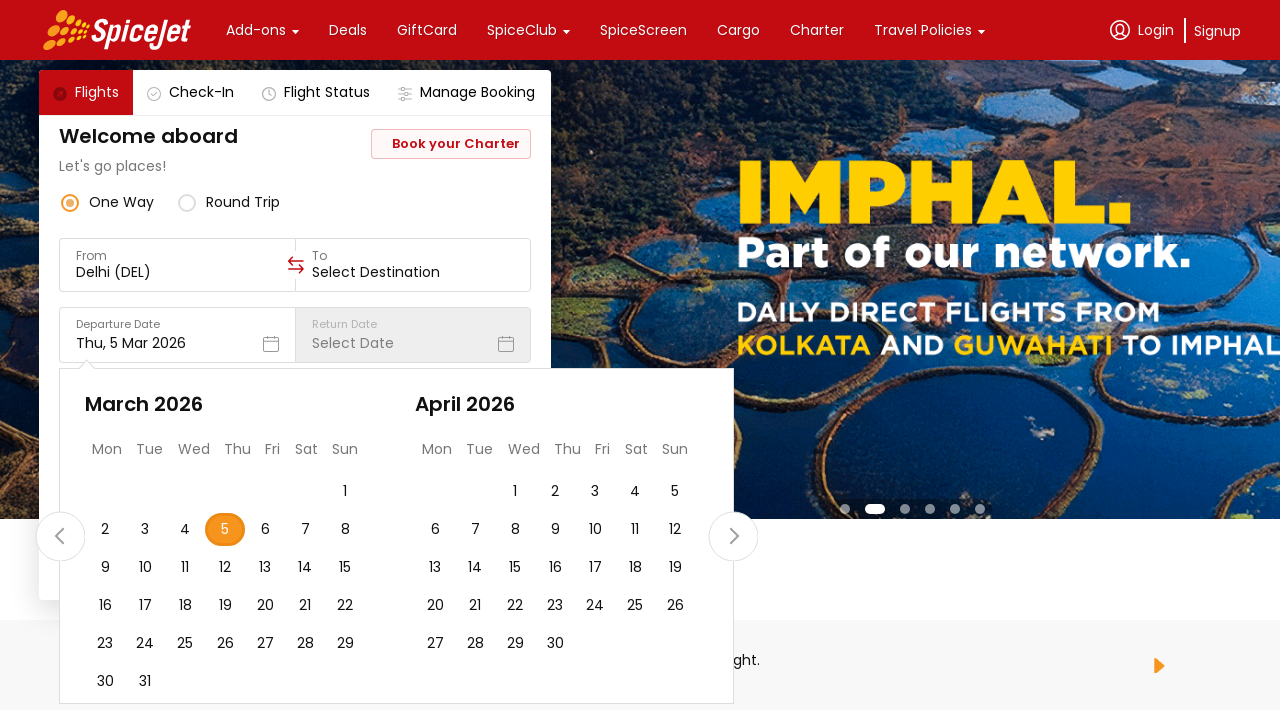

Checking month: July 2026
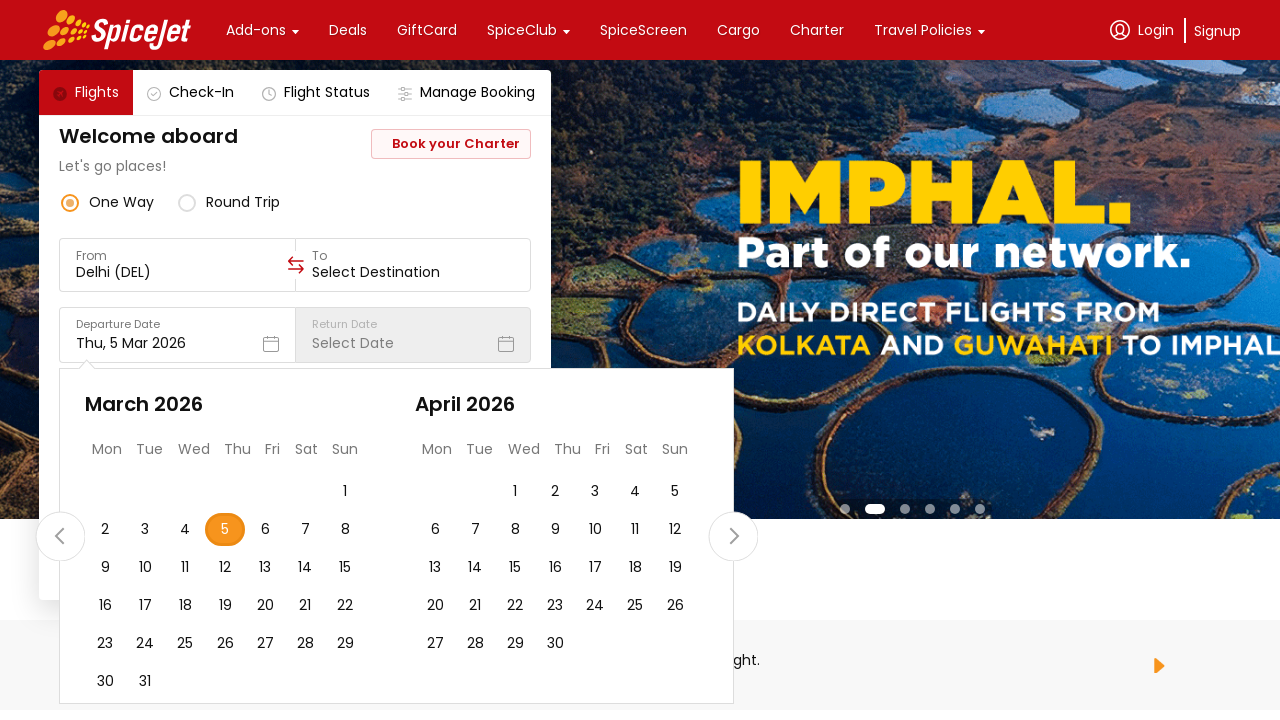

Checking month: August 2026
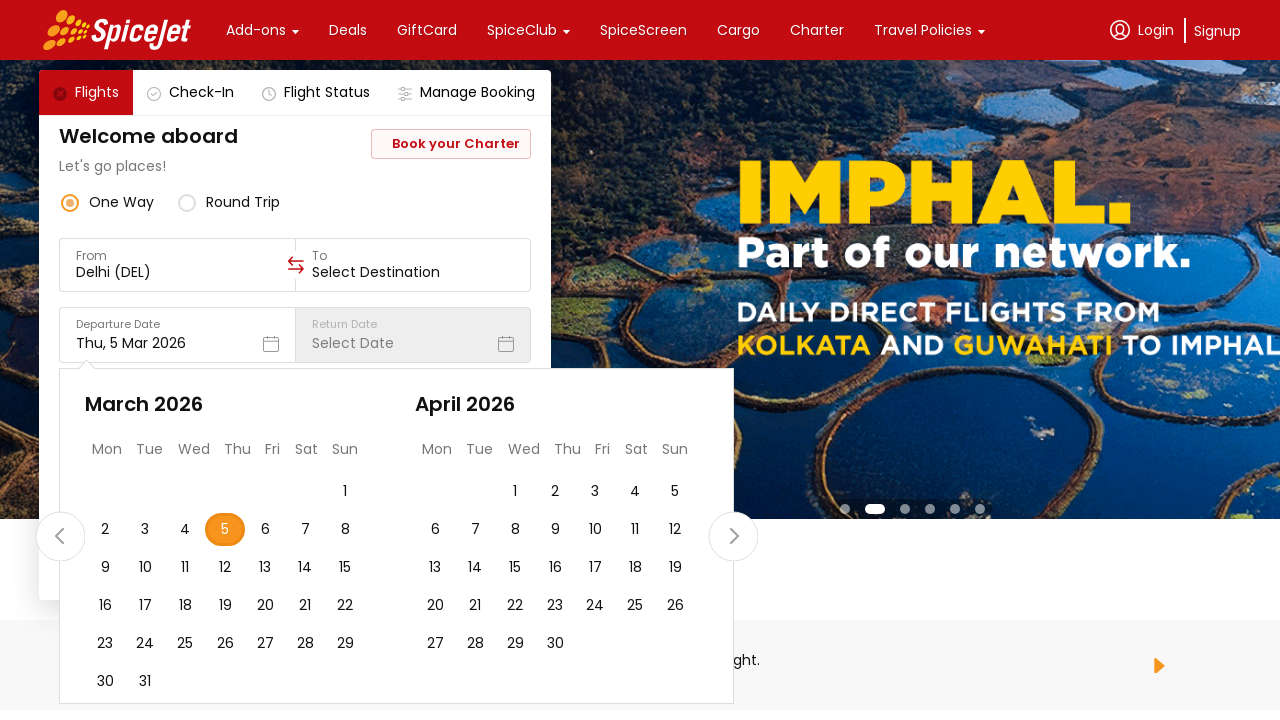

Checking month: September 2026
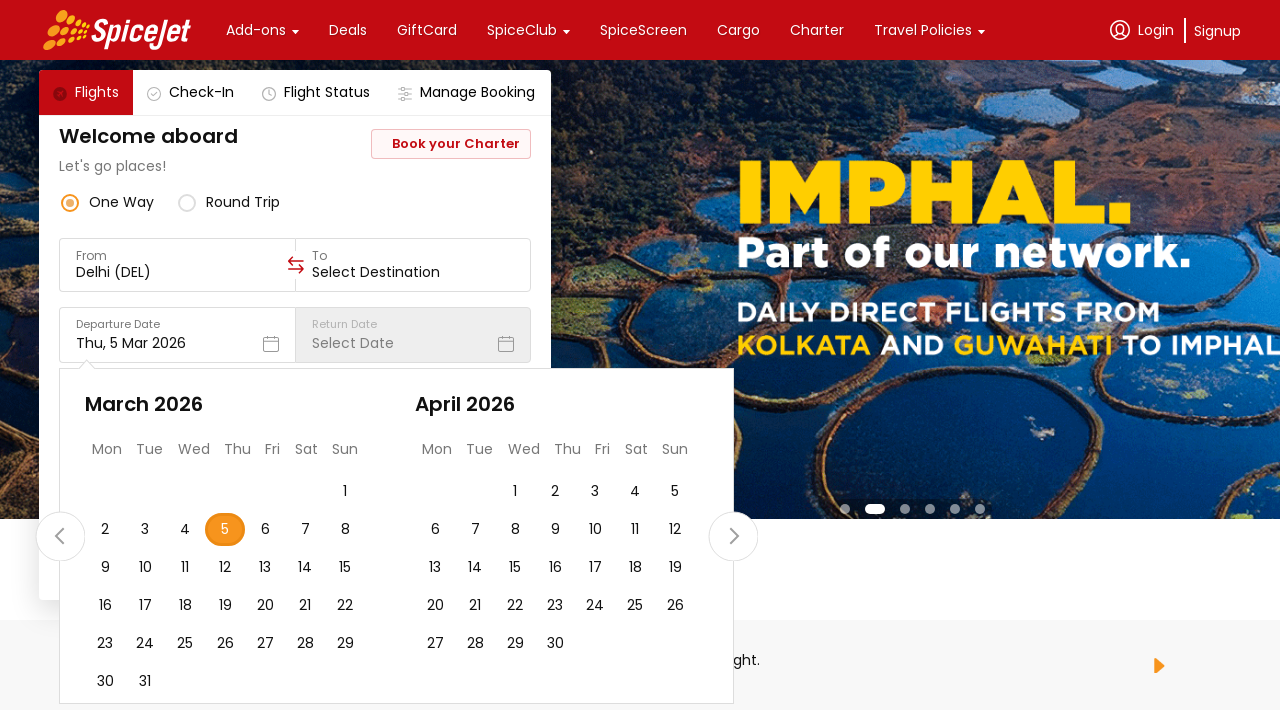

Checking month: October 2026
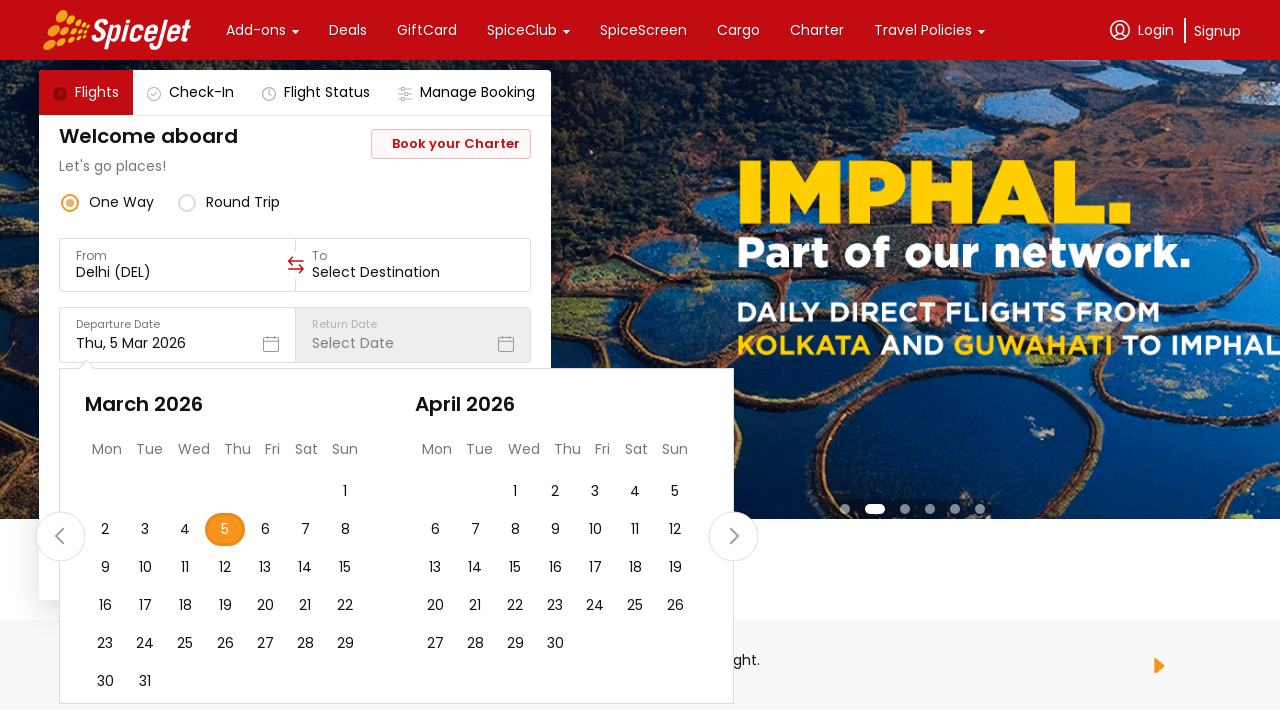

Checking month: November 2026
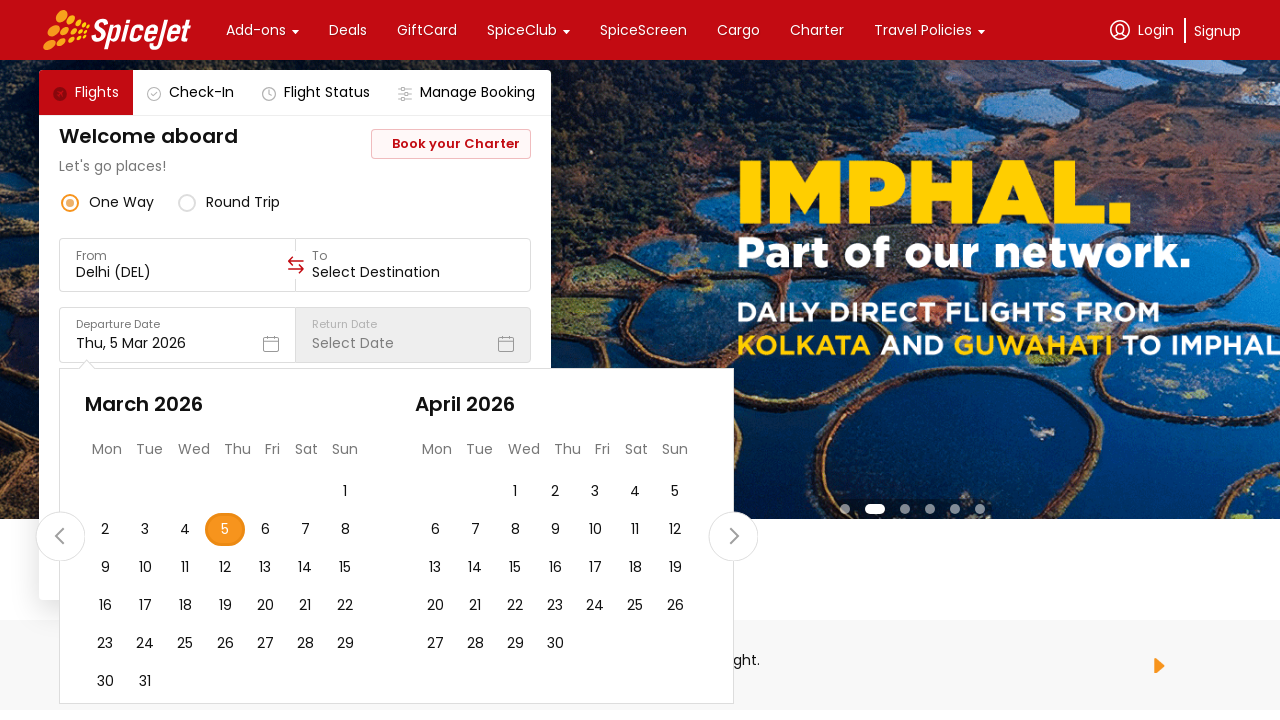

Checking month: December 2026
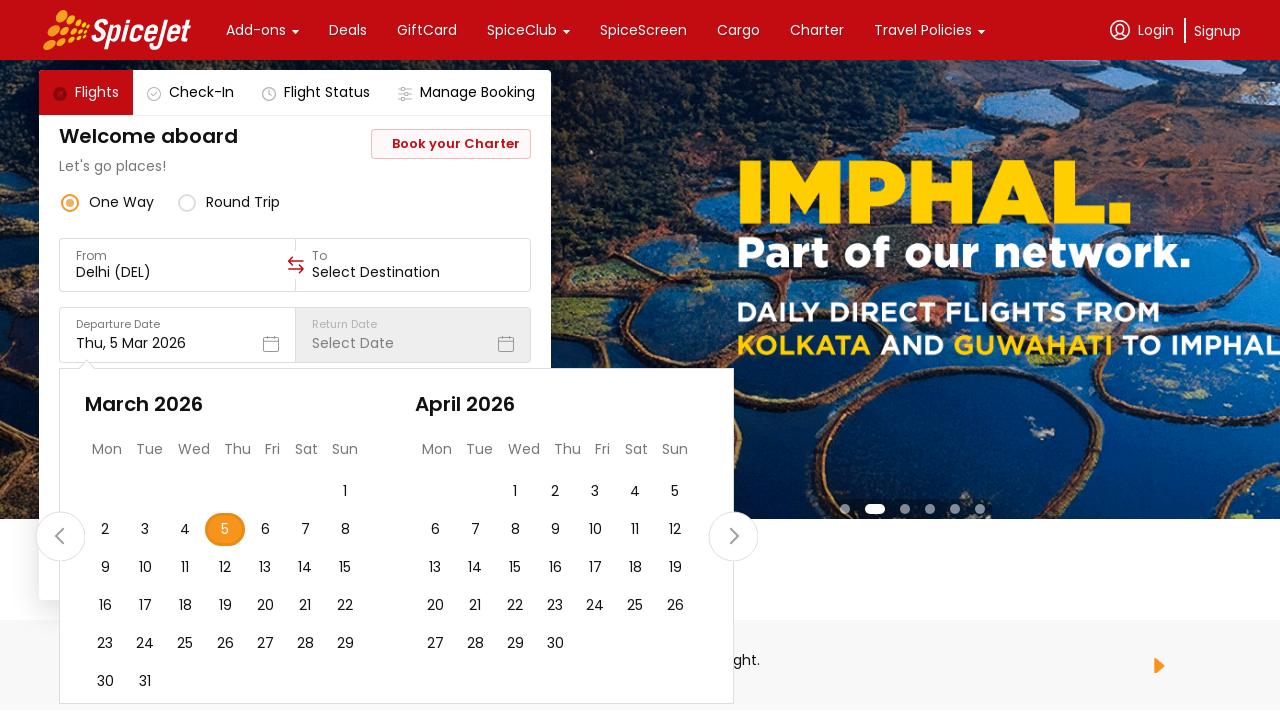

Checking month: January 2027
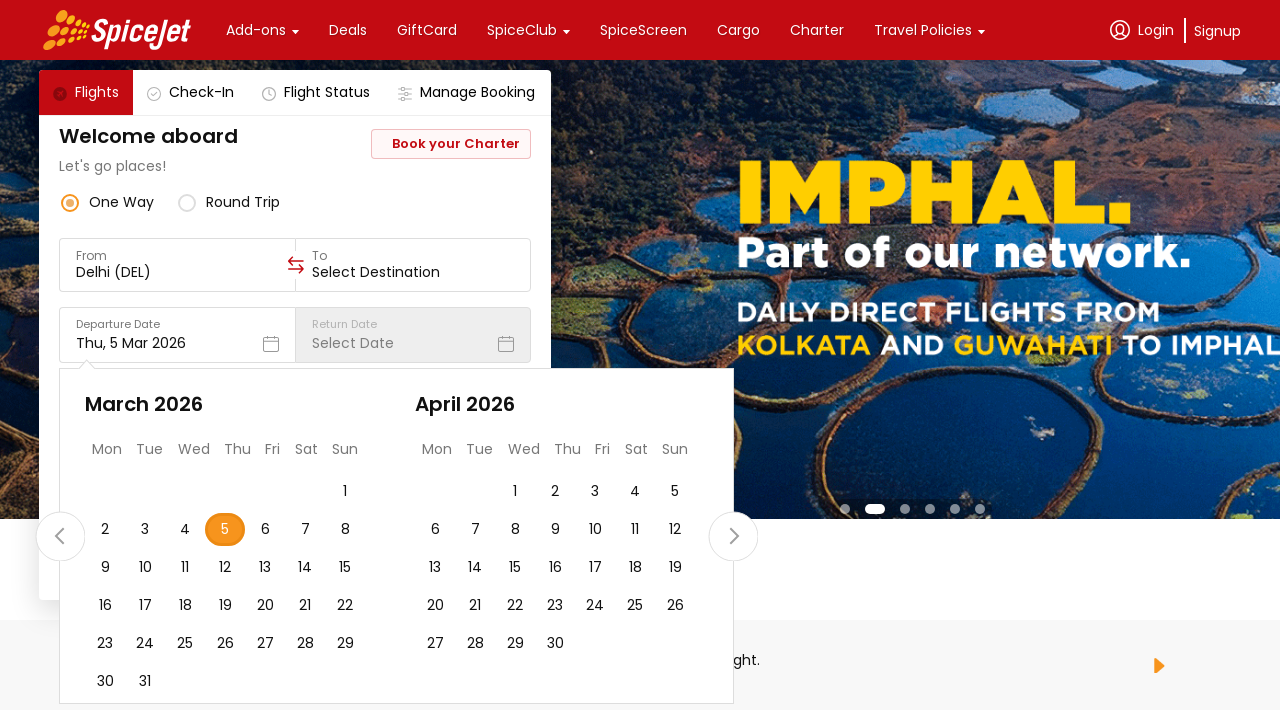

Checking month: February 2027
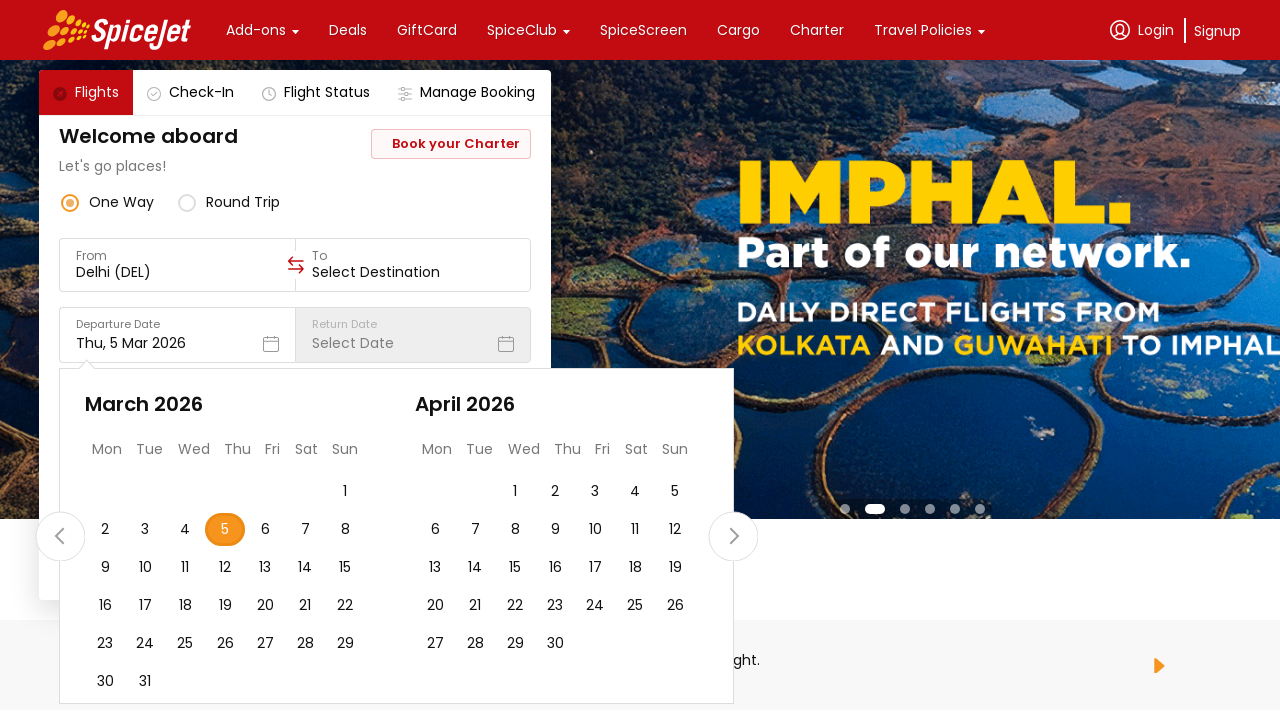

Clicked next button to navigate to next months at (734, 536) on circle[cx='24.5'][stroke='#DDD']
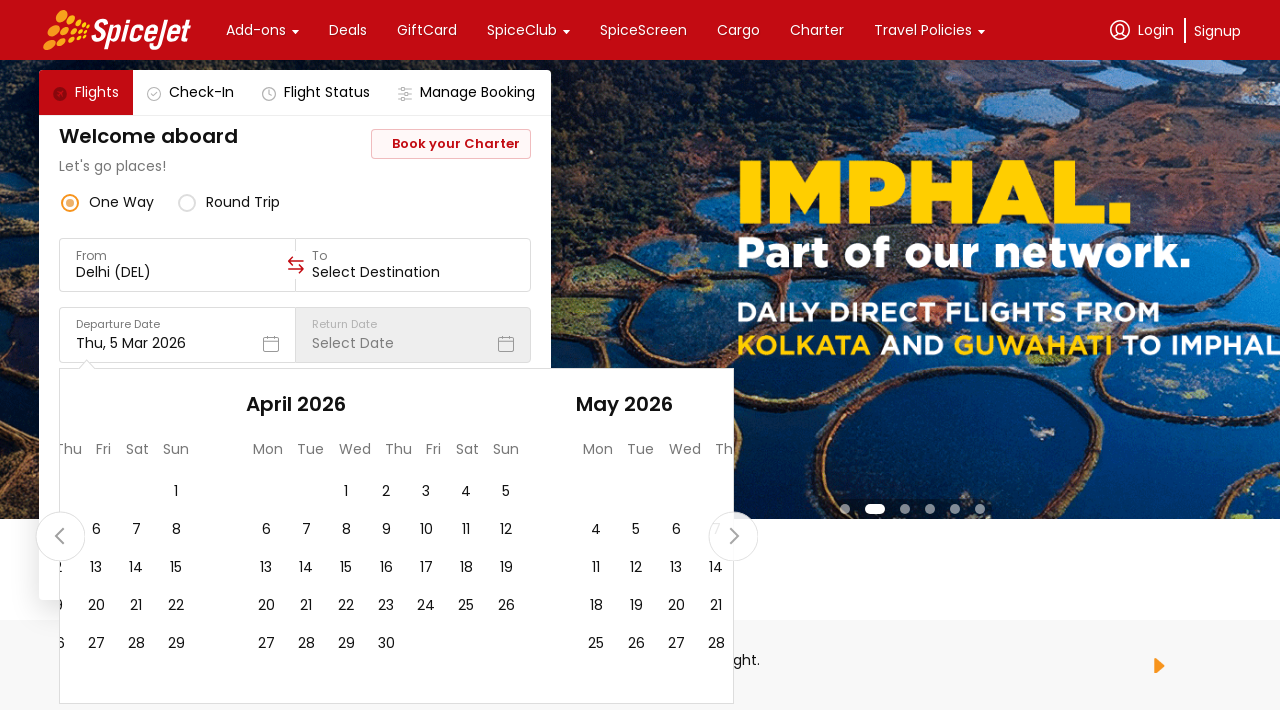

Waited for calendar to update after clicking next
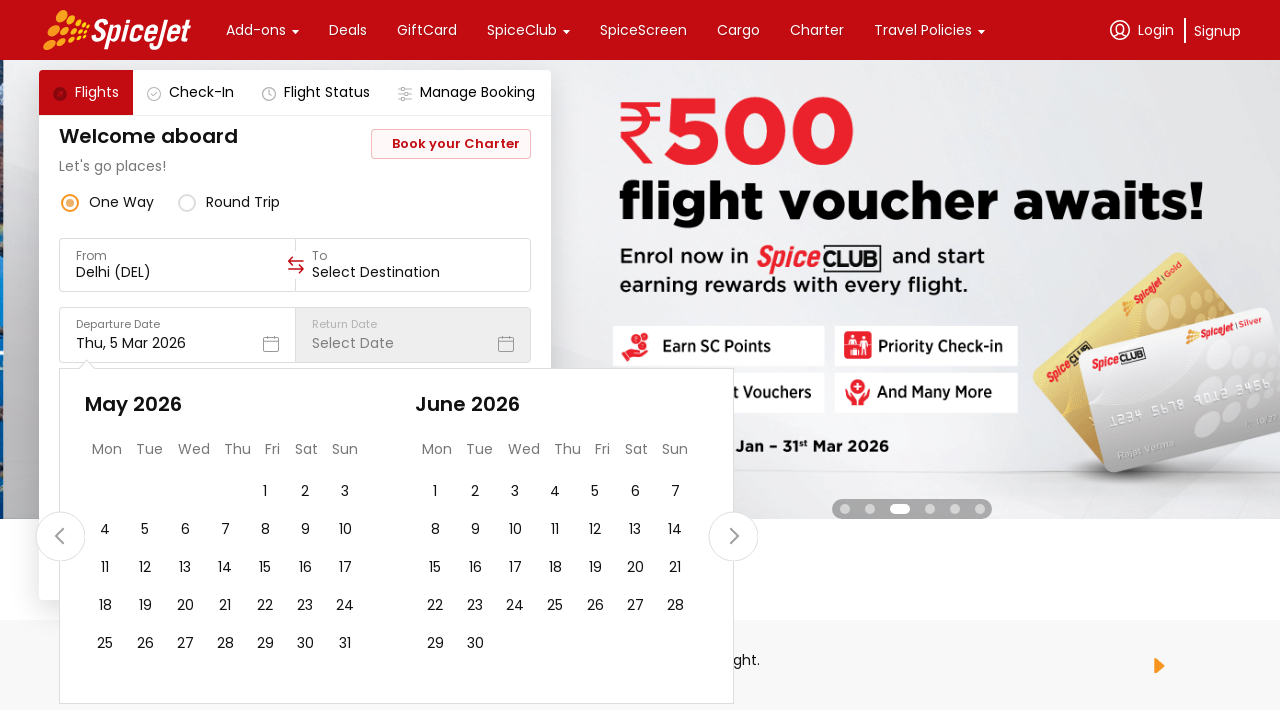

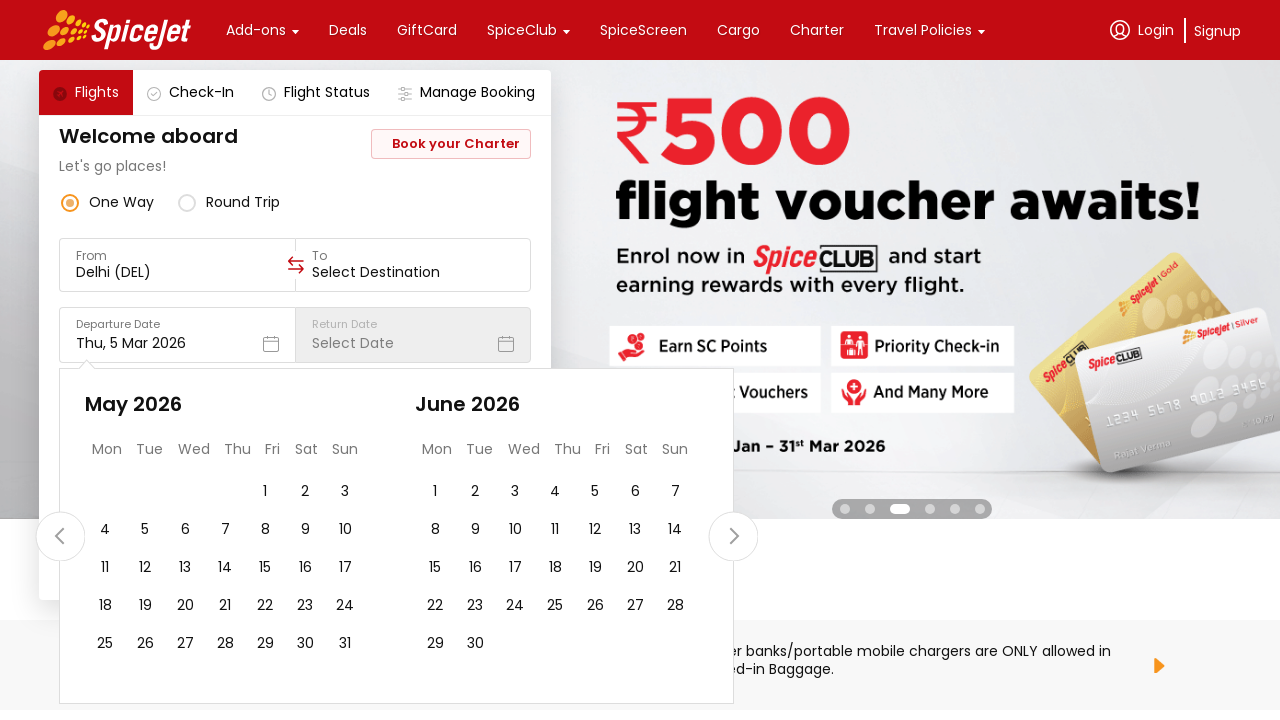